Tests registration form validation when confirm password doesn't match the password field

Starting URL: https://alada.vn/tai-khoan/dang-ky.html

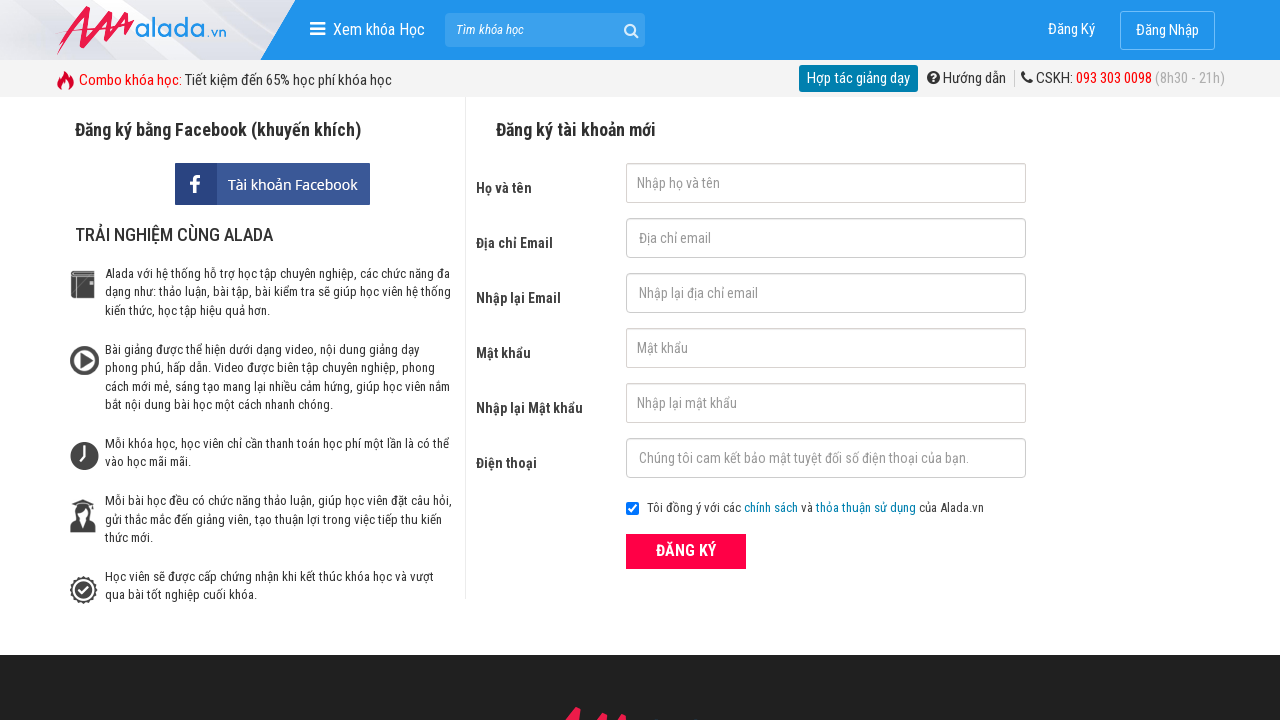

Filled first name field with 'Lena' on #txtFirstname
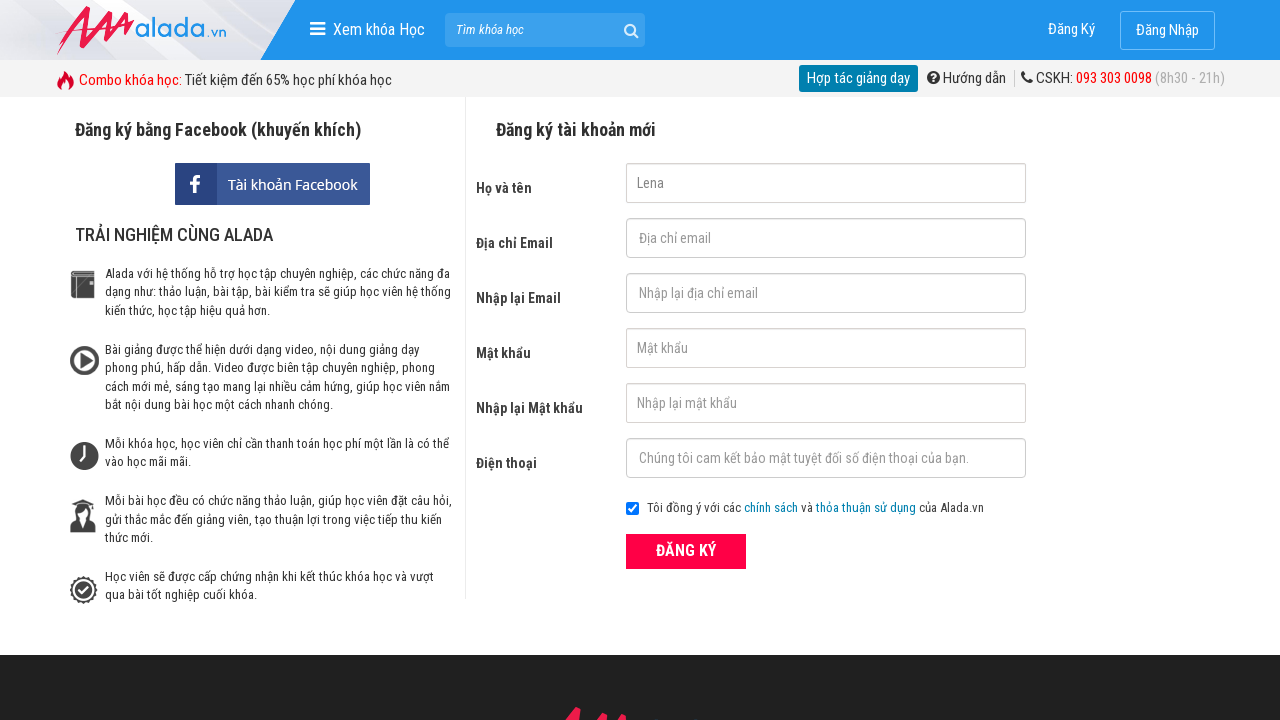

Filled email field with 'testalada@yopmail.com' on #txtEmail
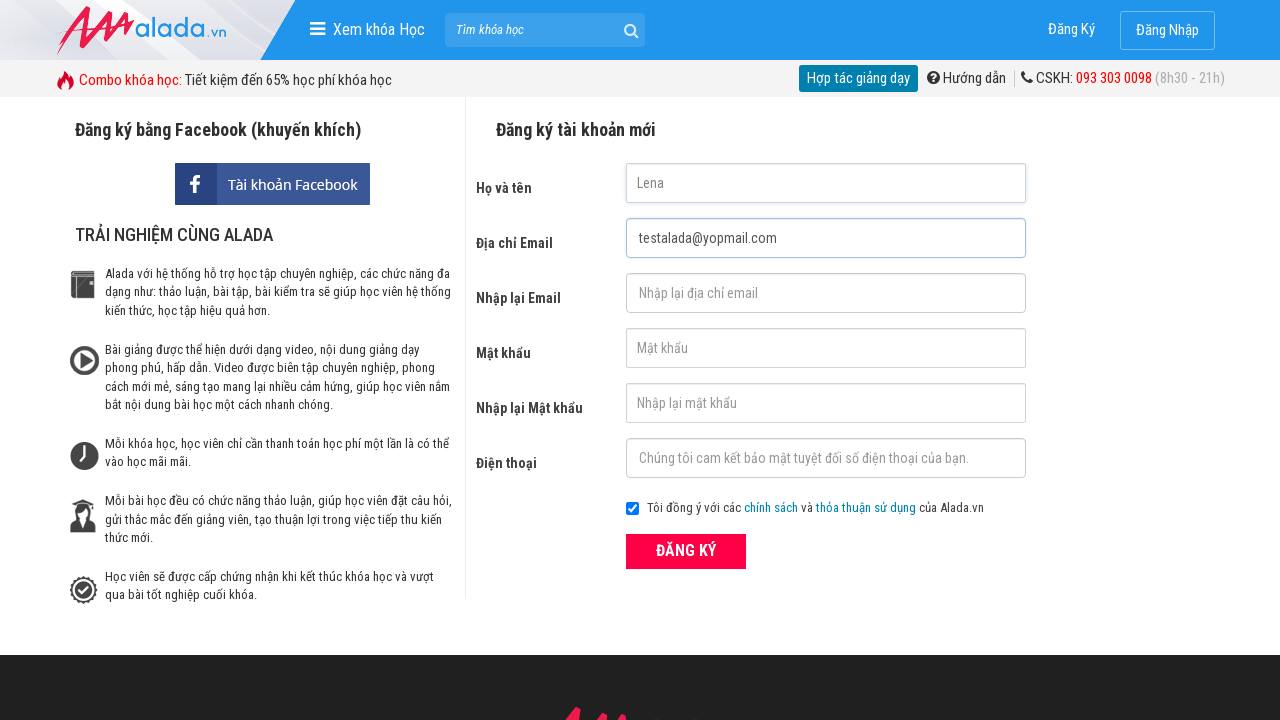

Filled confirm email field with 'testalada@yopmail.com' on #txtCEmail
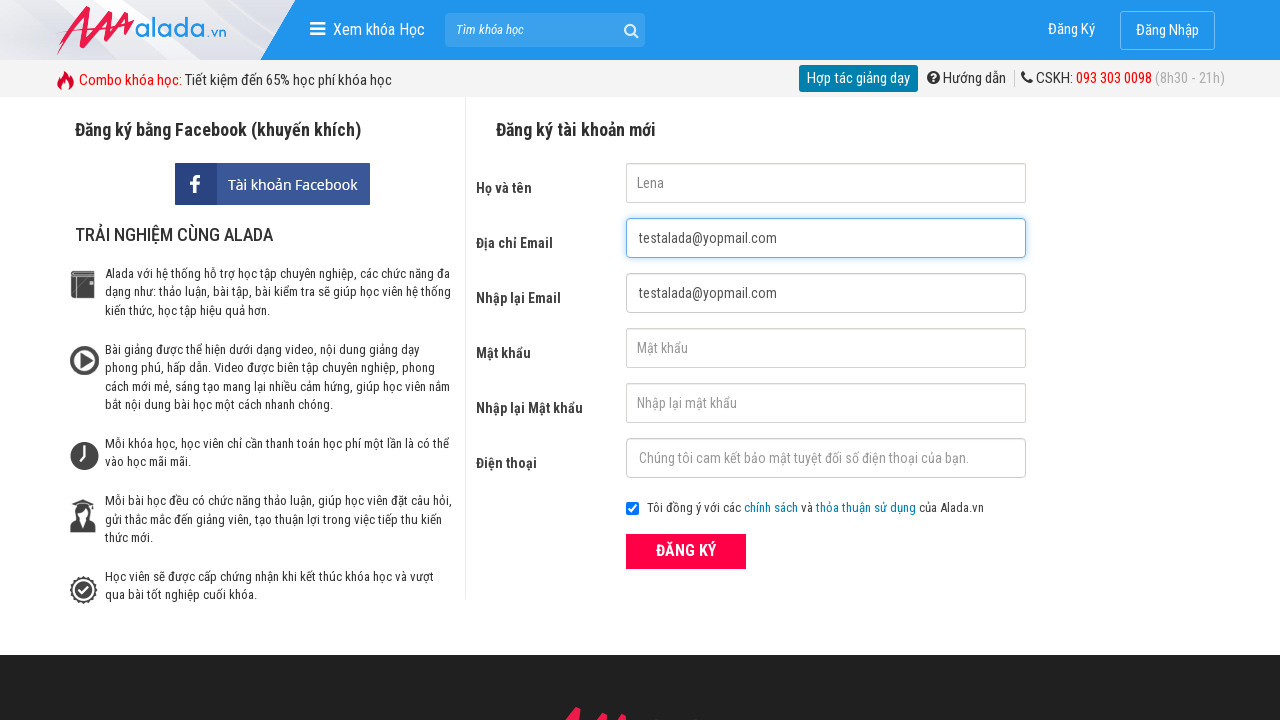

Filled password field with '123456' on #txtPassword
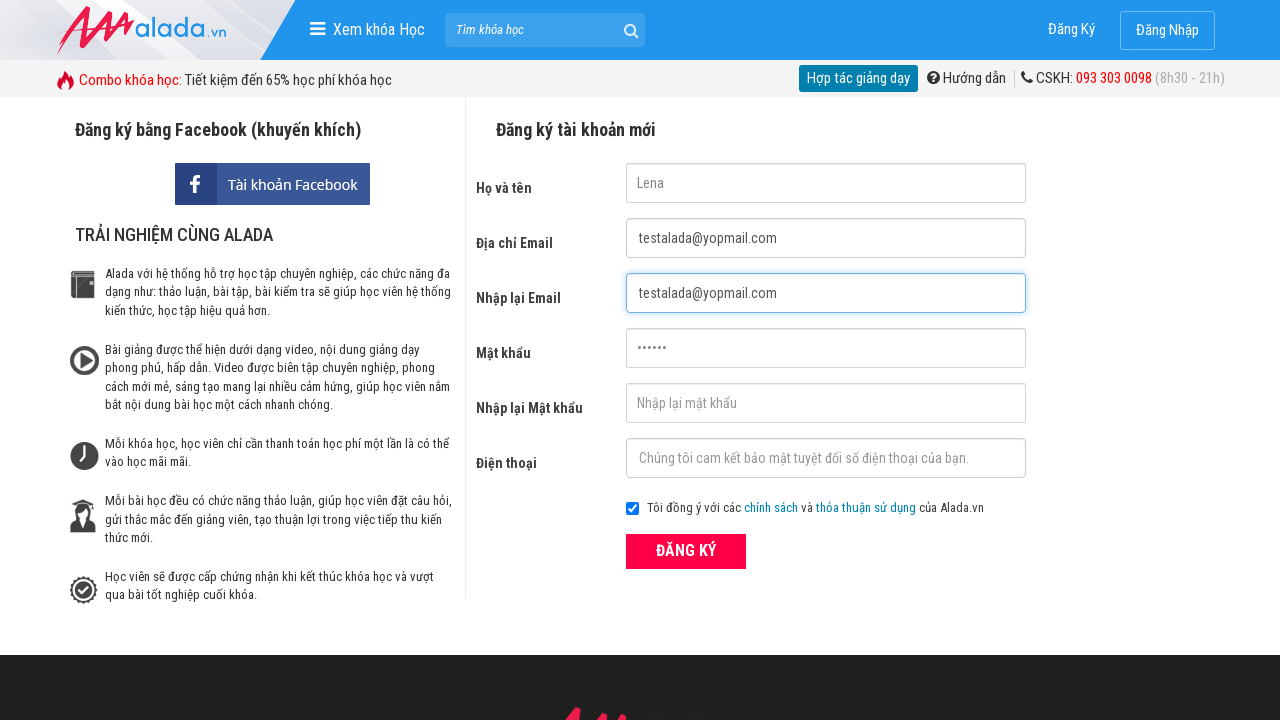

Filled confirm password field with '1234567' (mismatched) on #txtCPassword
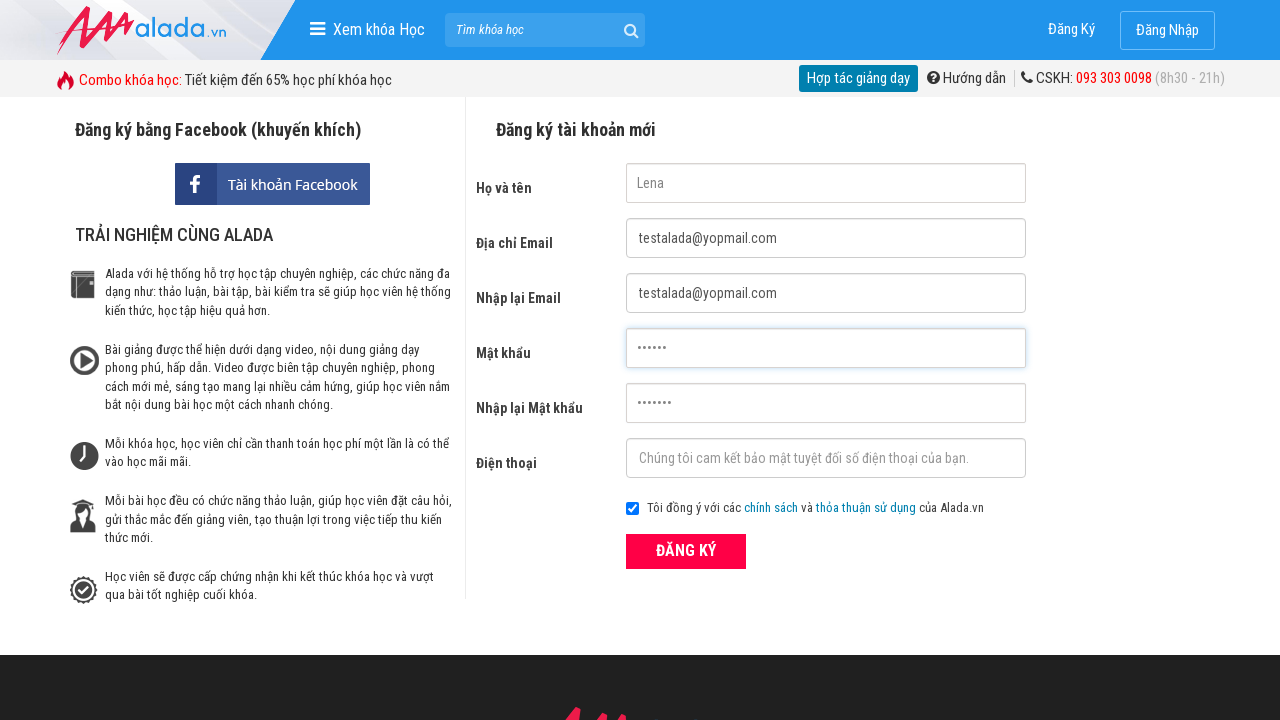

Filled phone field with '0123456789' on #txtPhone
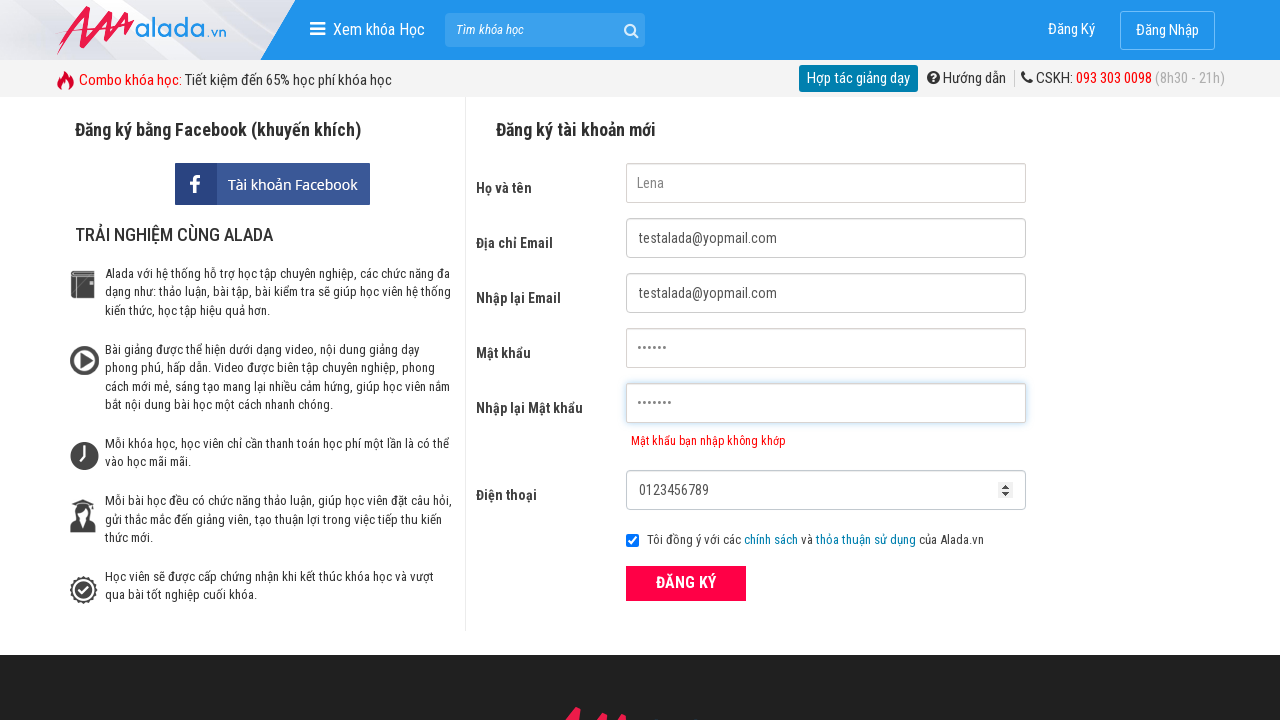

Clicked ĐĂNG KÝ (Register) button at (686, 583) on xpath=//form[@id='frmLogin']//button[text()='ĐĂNG KÝ']
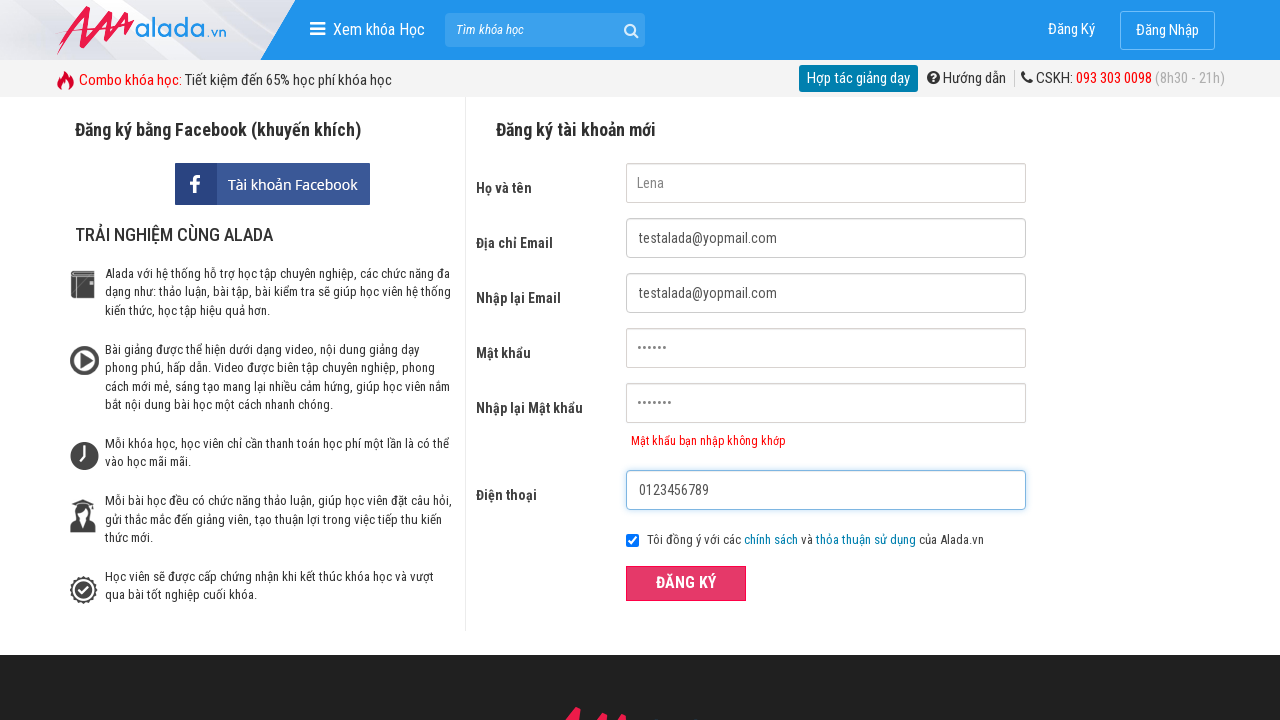

Error message for confirm password appeared
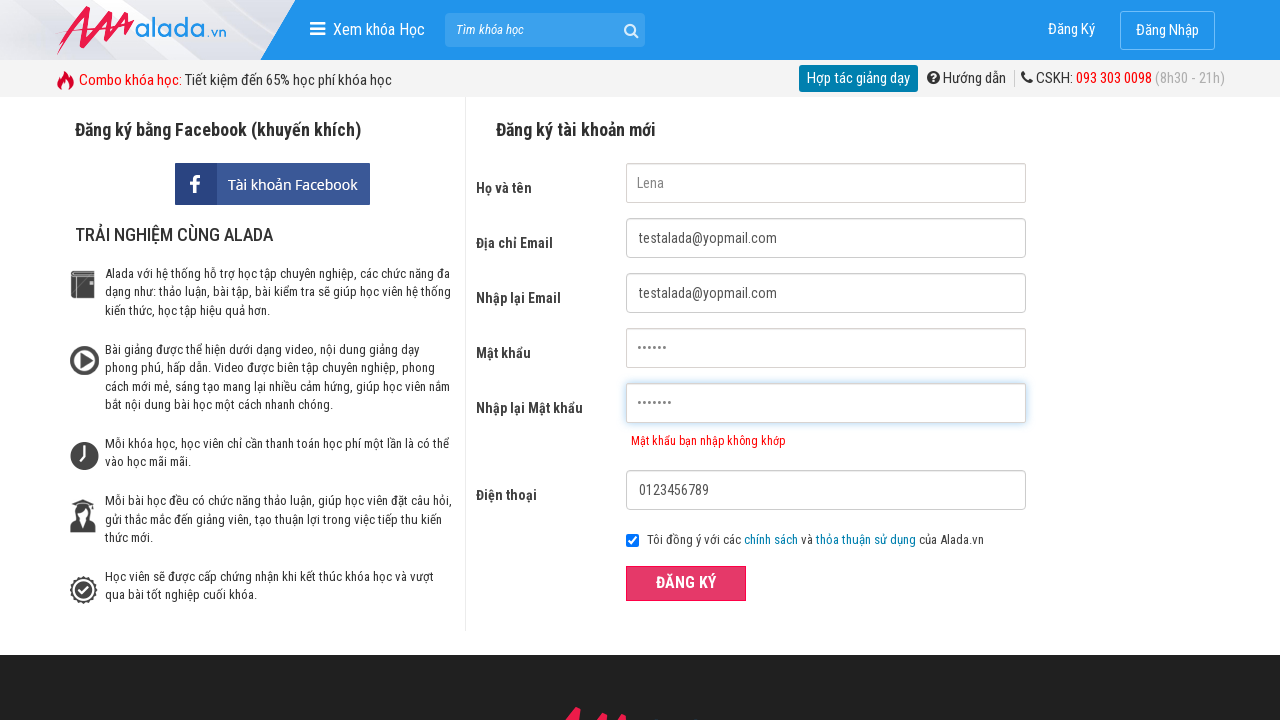

Verified error message 'Mật khẩu bạn nhập không khớp' is displayed
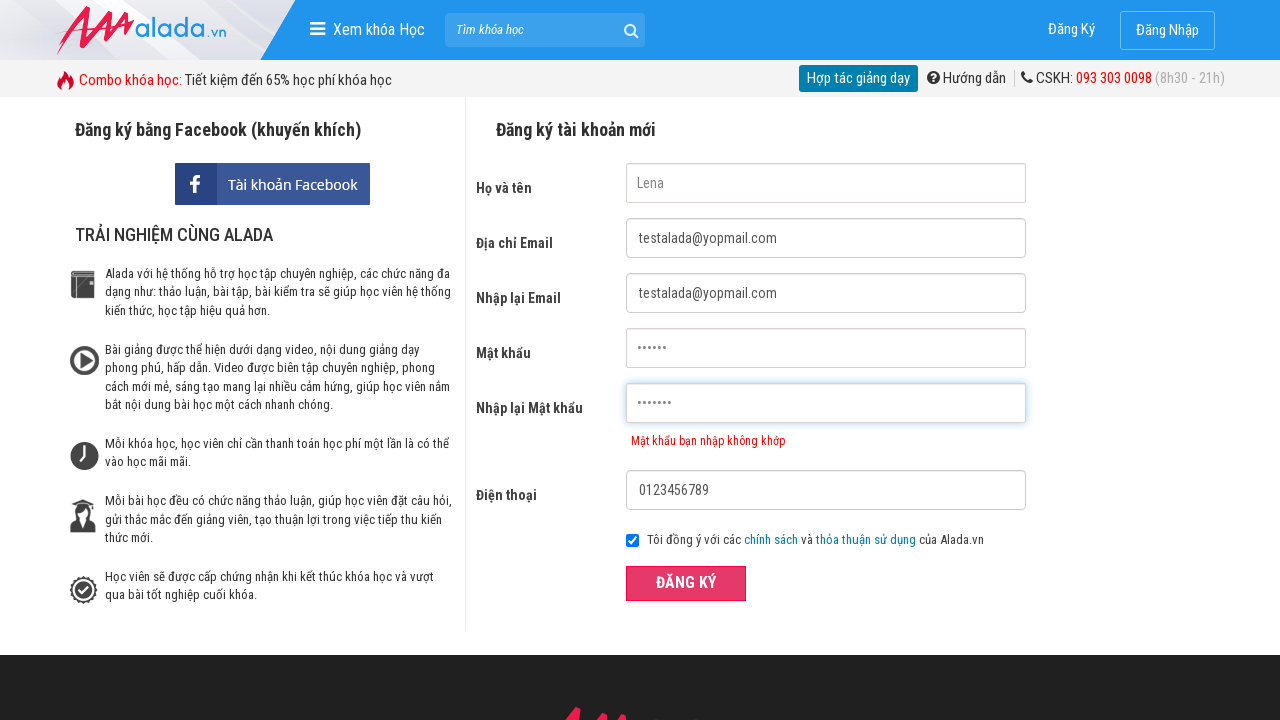

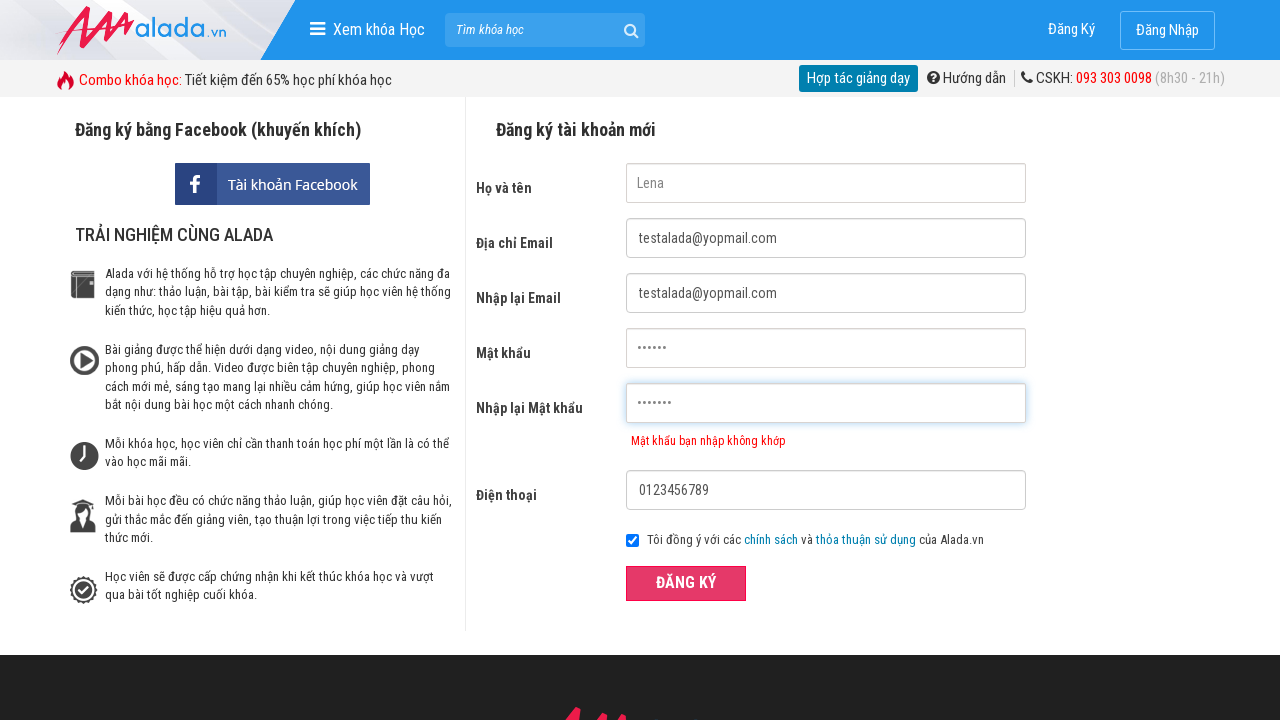